Tests autocomplete/autosuggest functionality by typing a partial country name and selecting a matching option from the dropdown suggestions

Starting URL: https://rahulshettyacademy.com/dropdownsPractise/

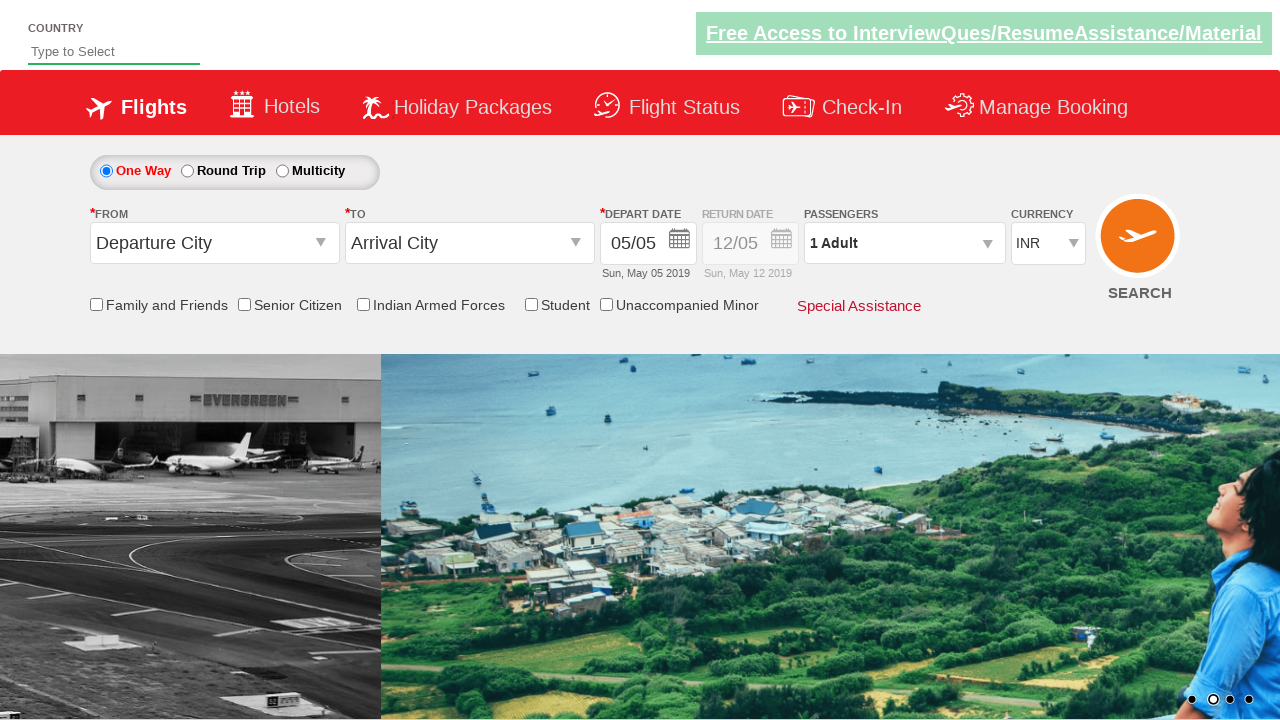

Typed 'Ind' in autosuggest field to trigger autocomplete on #autosuggest
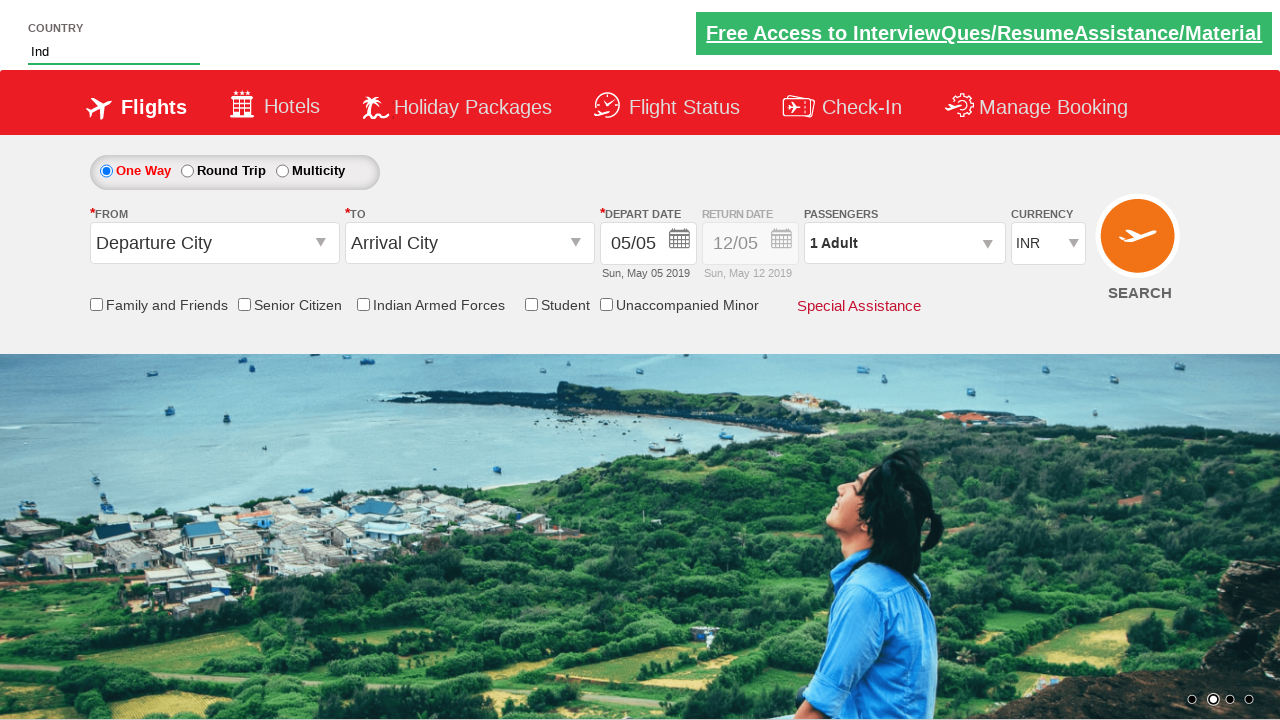

Autocomplete suggestions dropdown appeared
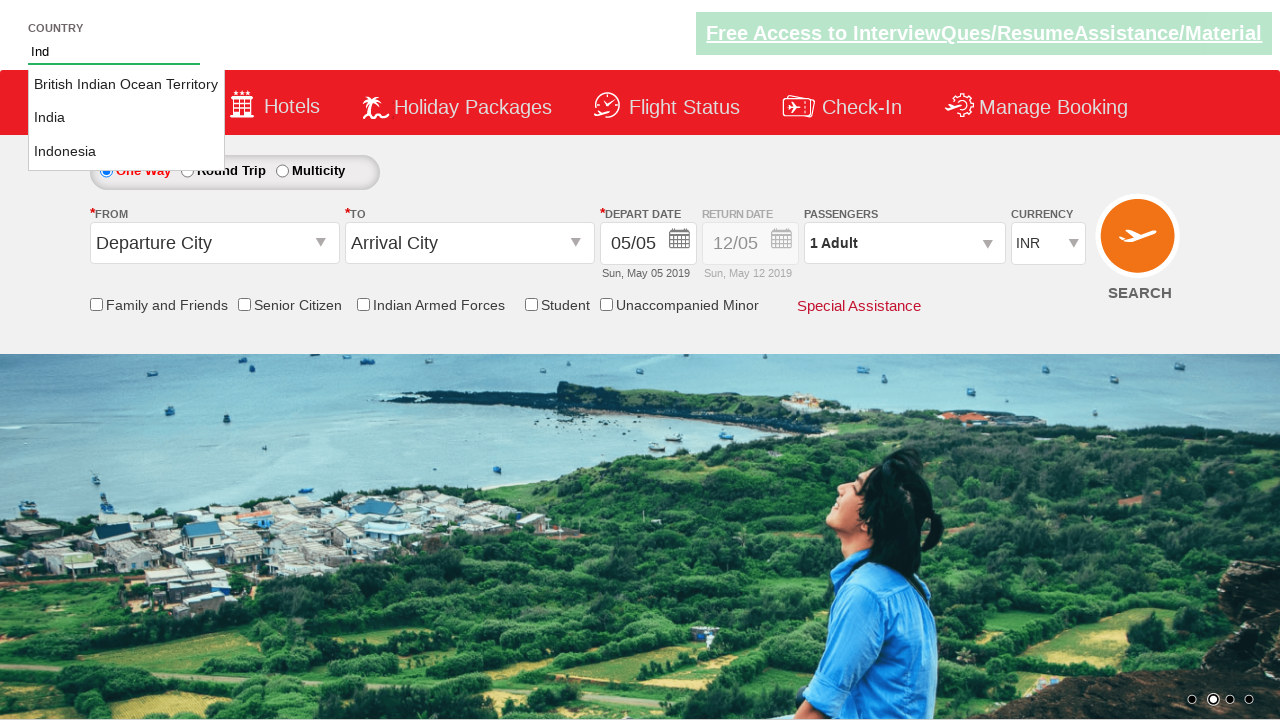

Selected 'India' from the autocomplete suggestions at (126, 118) on li.ui-menu-item a:text-is('India')
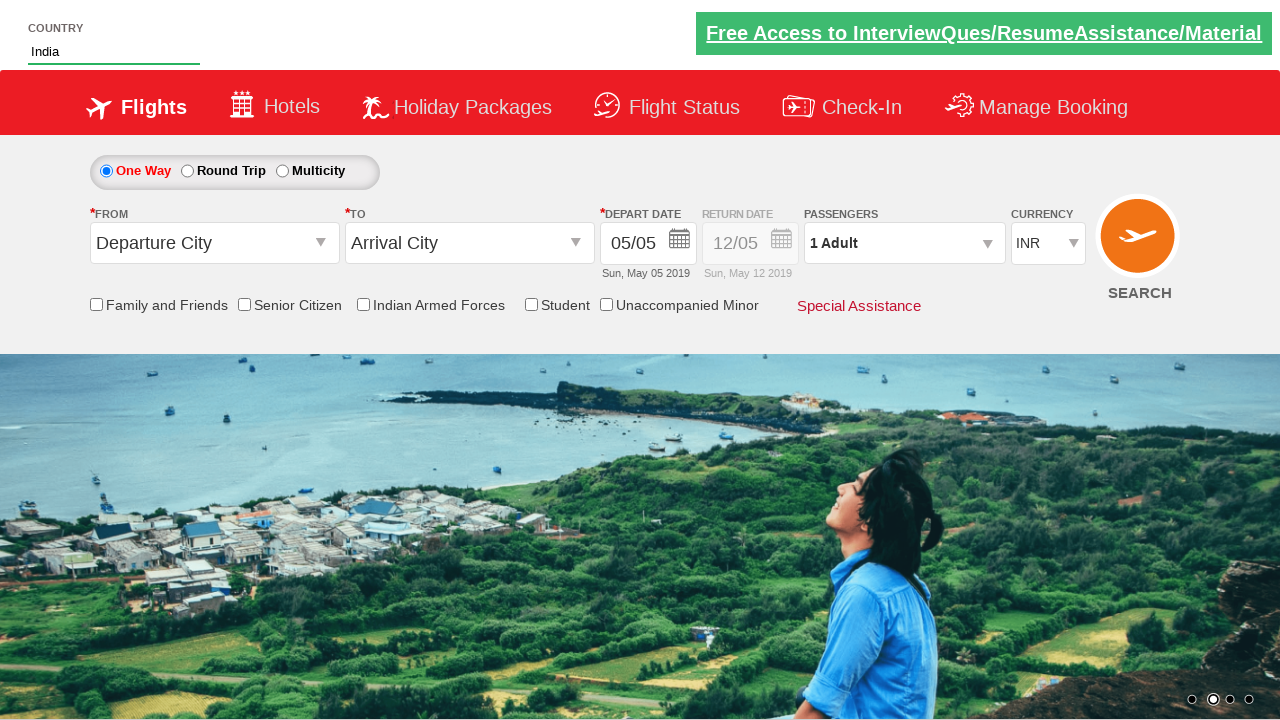

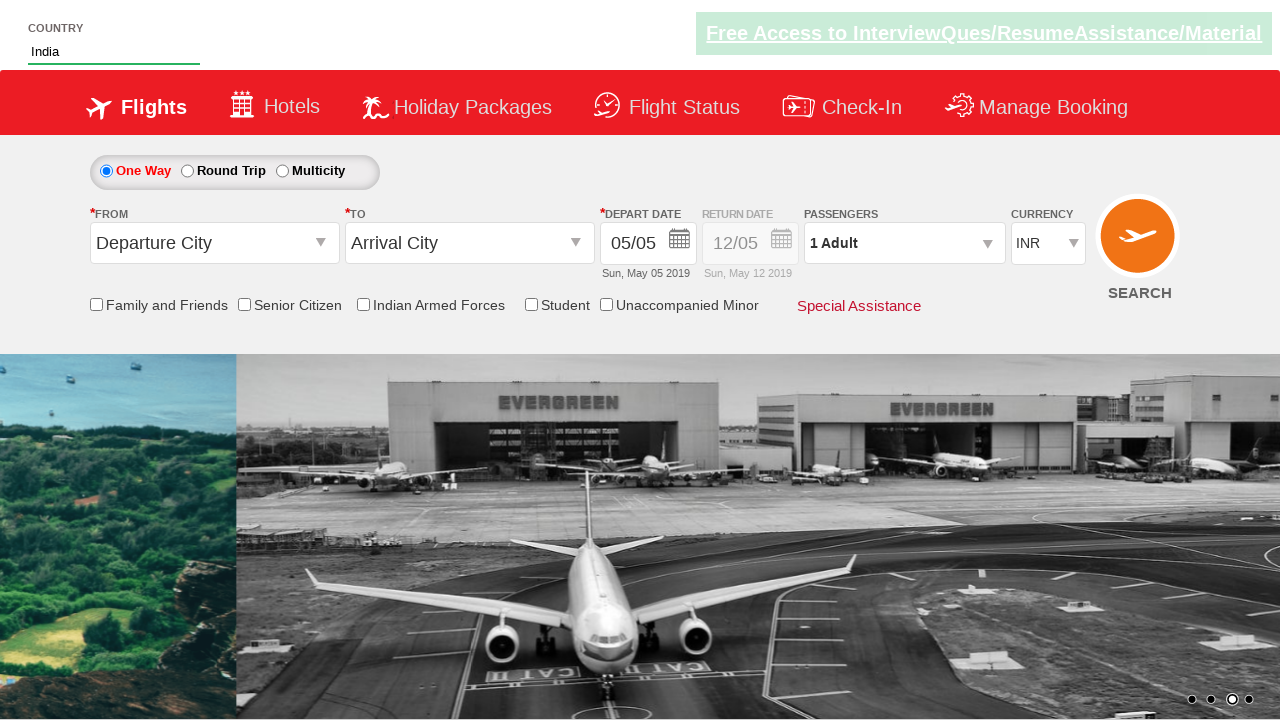